Tests navigation through a Chilean government statistics website by clicking through menu elements to access energy distribution data sections.

Starting URL: https://regiones.ine.cl/arica-y-parinacota/estadisticas-regionales/economia/energia-y-medioambiente/generacion-y-distribucion-de-energia-electrica

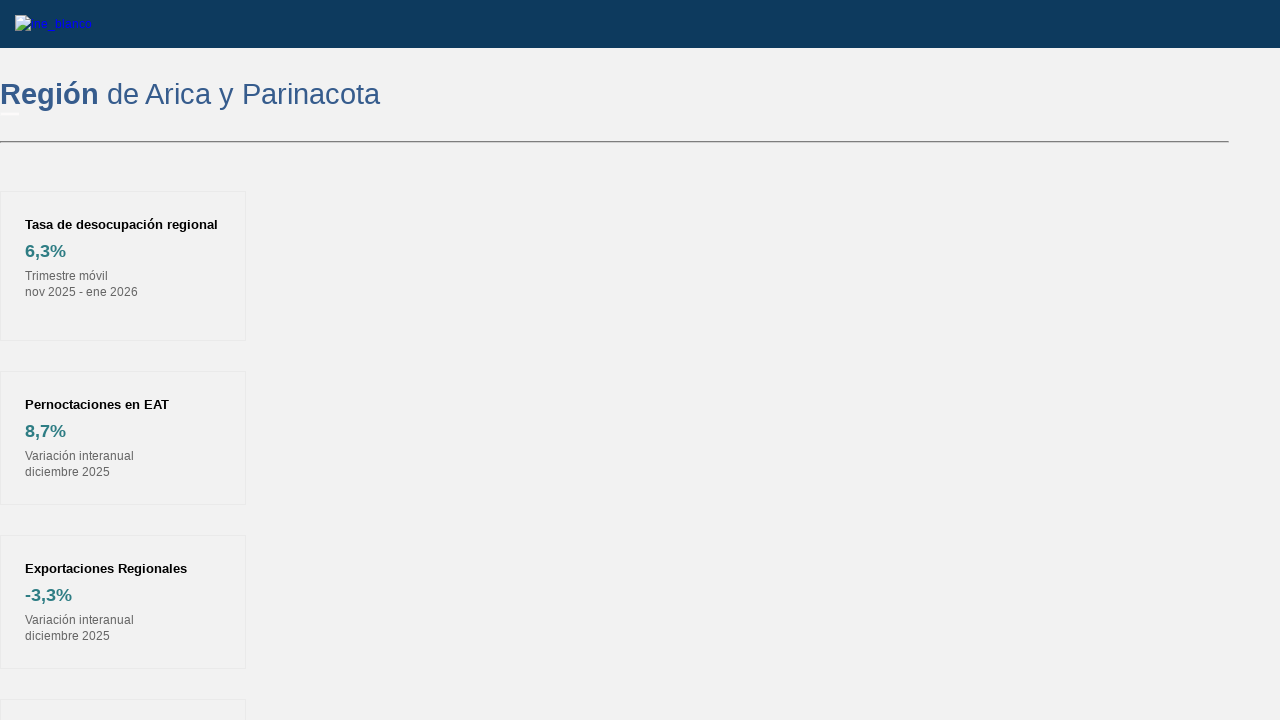

Clicked first menu/panel element to expand options at (234, 360) on xpath=/html/body/form/div[3]/div[5]/div/div/div/div[1]/div/div/div/div[1]
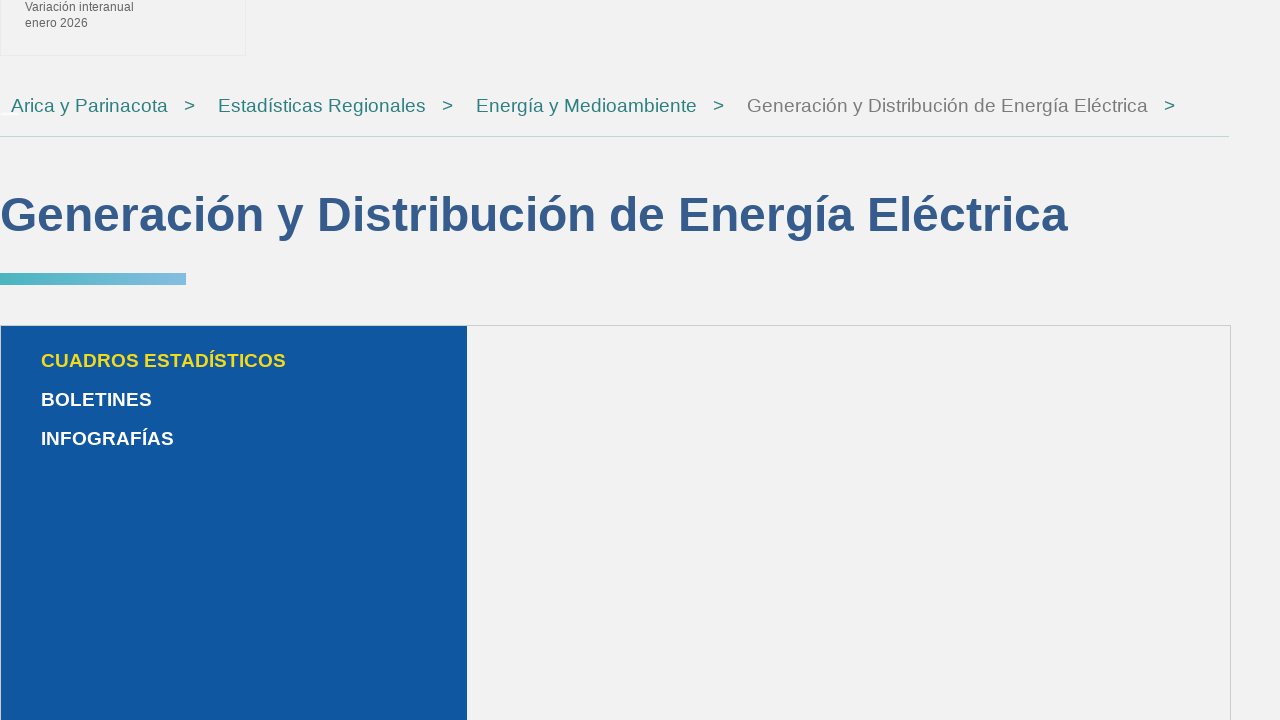

Waited 3 seconds for menu to expand
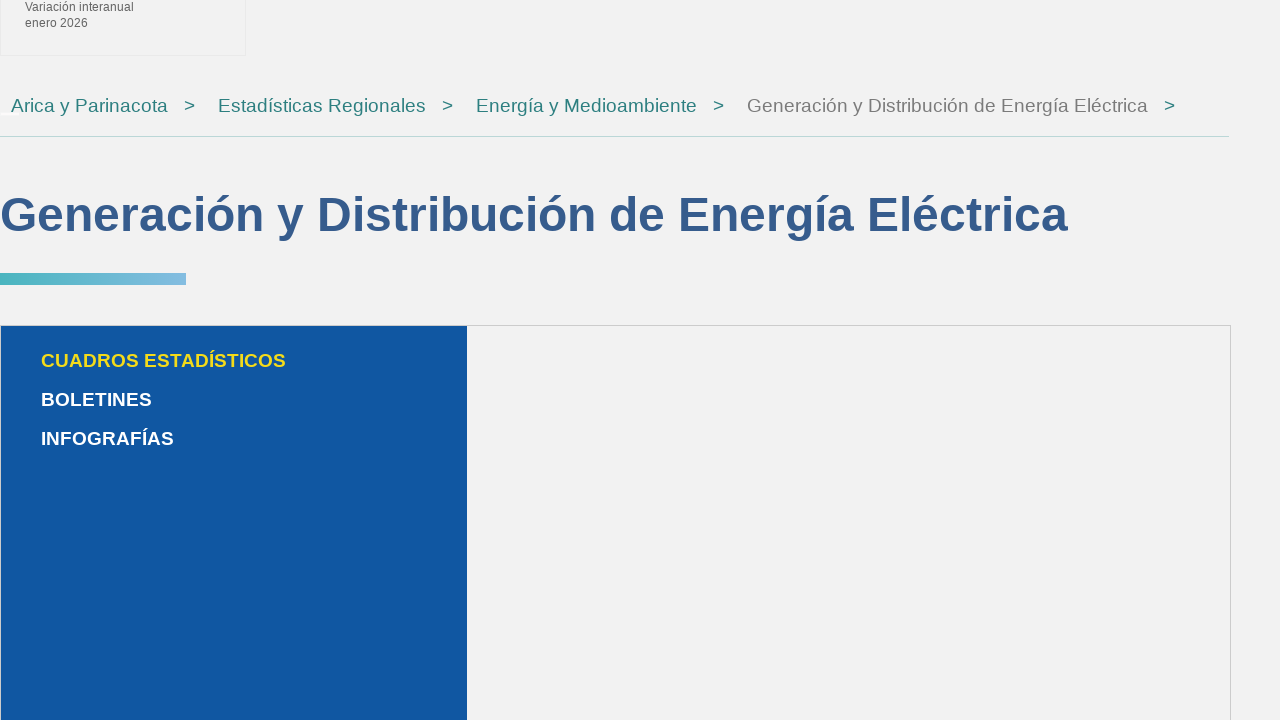

Clicked series/data section option in energy distribution menu at (235, 361) on xpath=/html/body/form/div[3]/div[5]/div/div/div/div[2]/div/div/div/div[4]/div/di
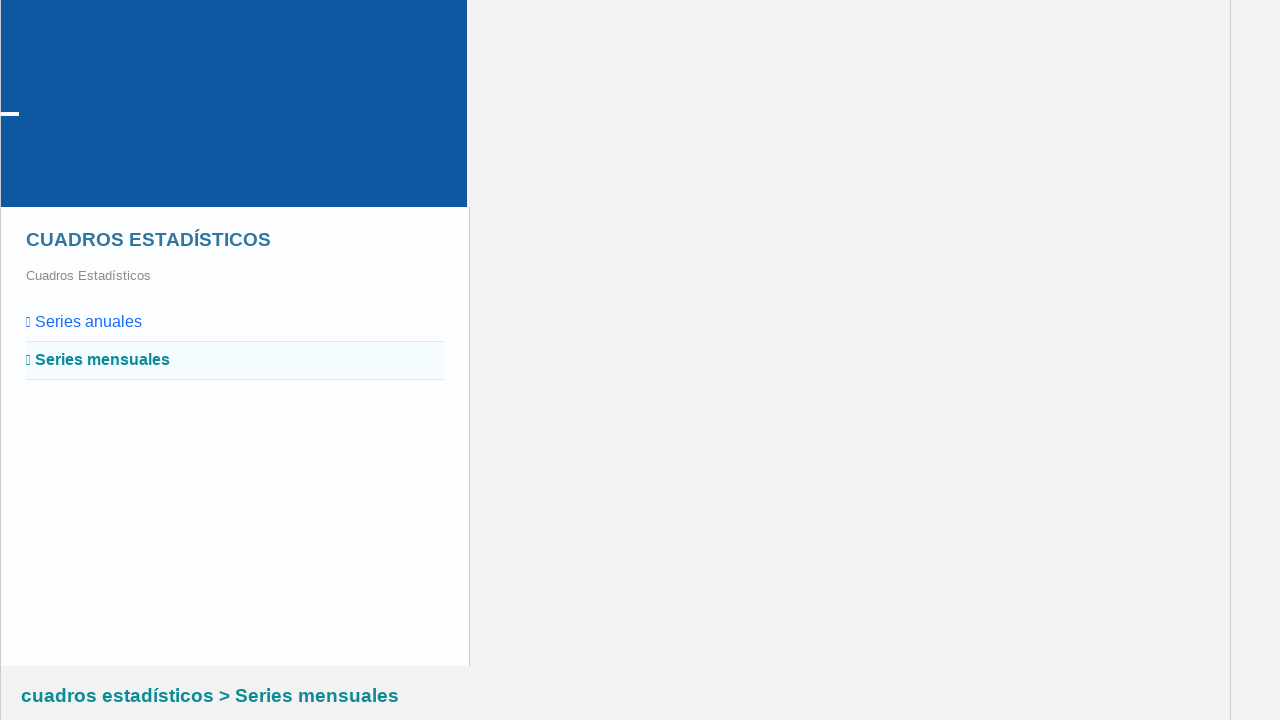

Waited 3 seconds for data section to load
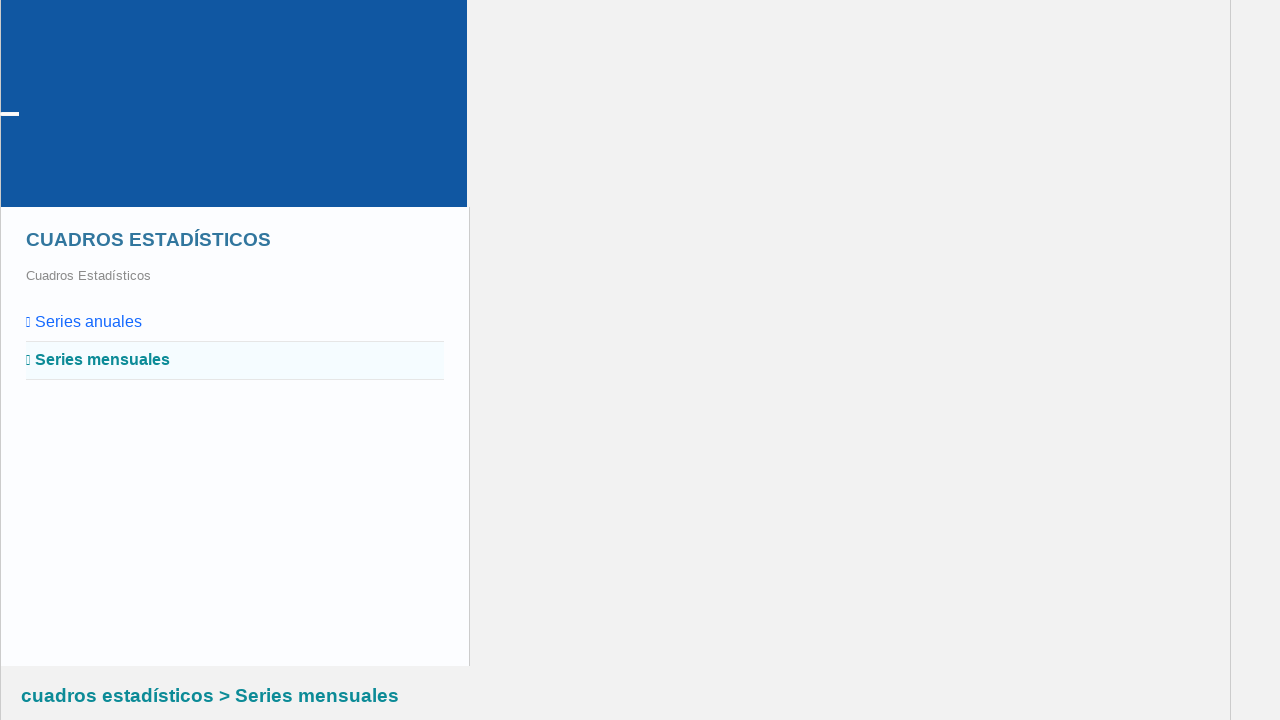

Clicked file/archive link to access energy distribution data download at (210, 360) on xpath=/html/body/form/div[3]/div[5]/div/div/div/div[3]/div/div/div/div/div[2]/a/
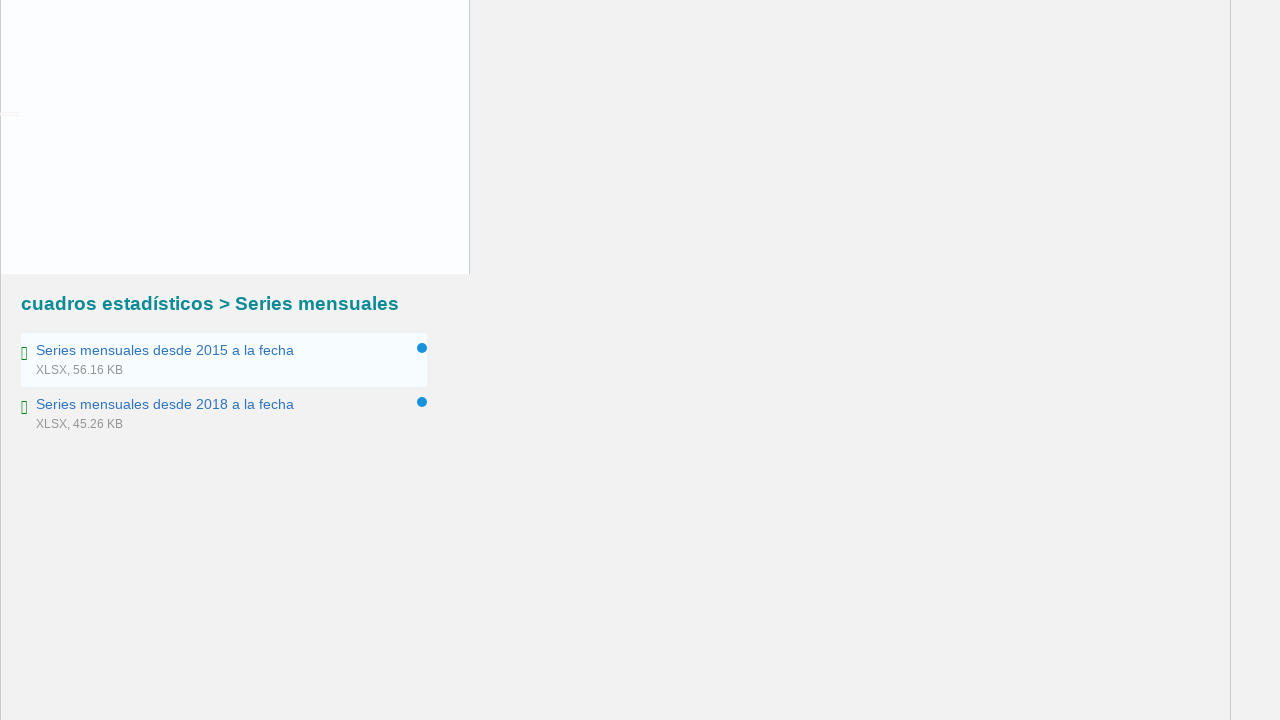

Waited 3 seconds for file/archive content to load
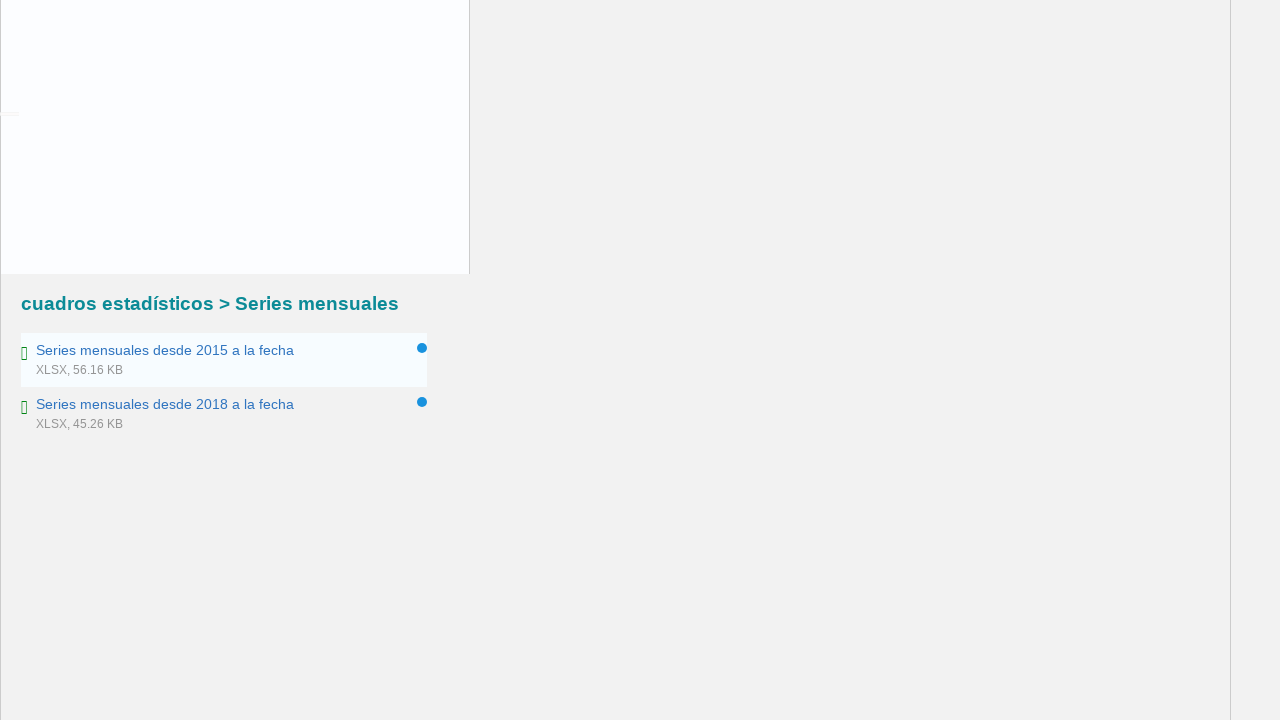

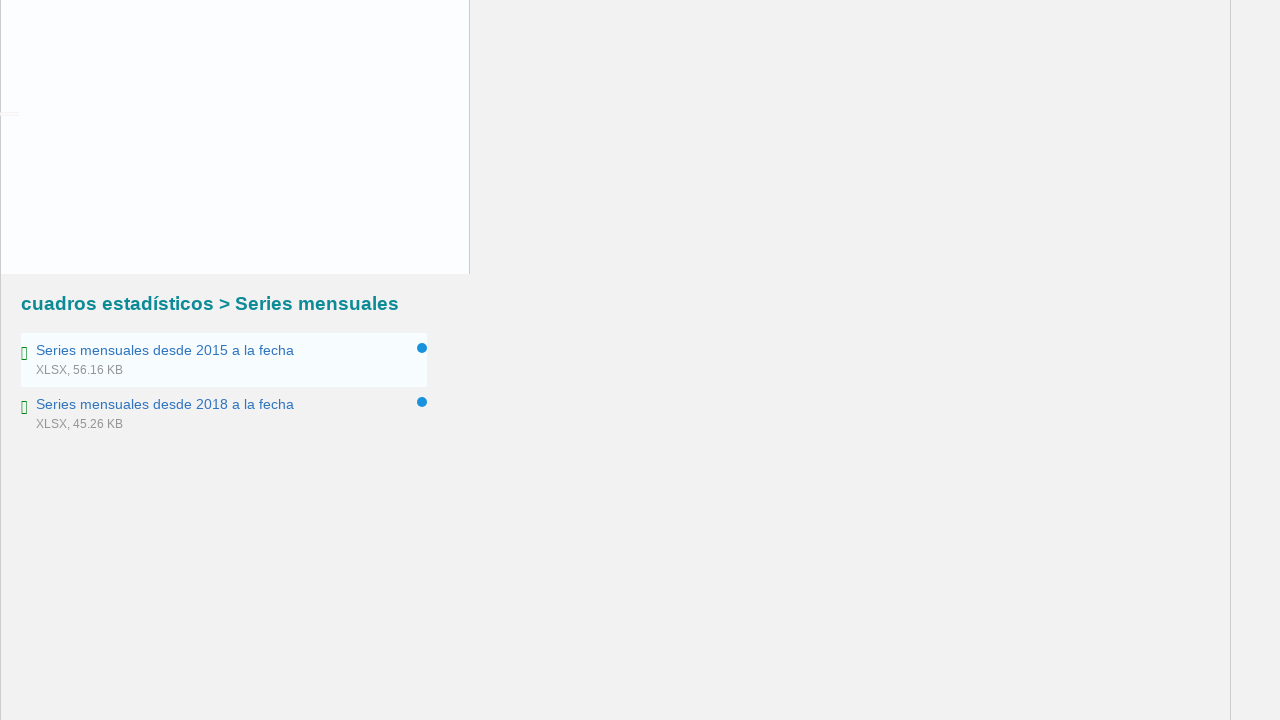